Tests dropdown selection functionality by selecting an option from a dropdown menu

Starting URL: https://the-internet.herokuapp.com/dropdown

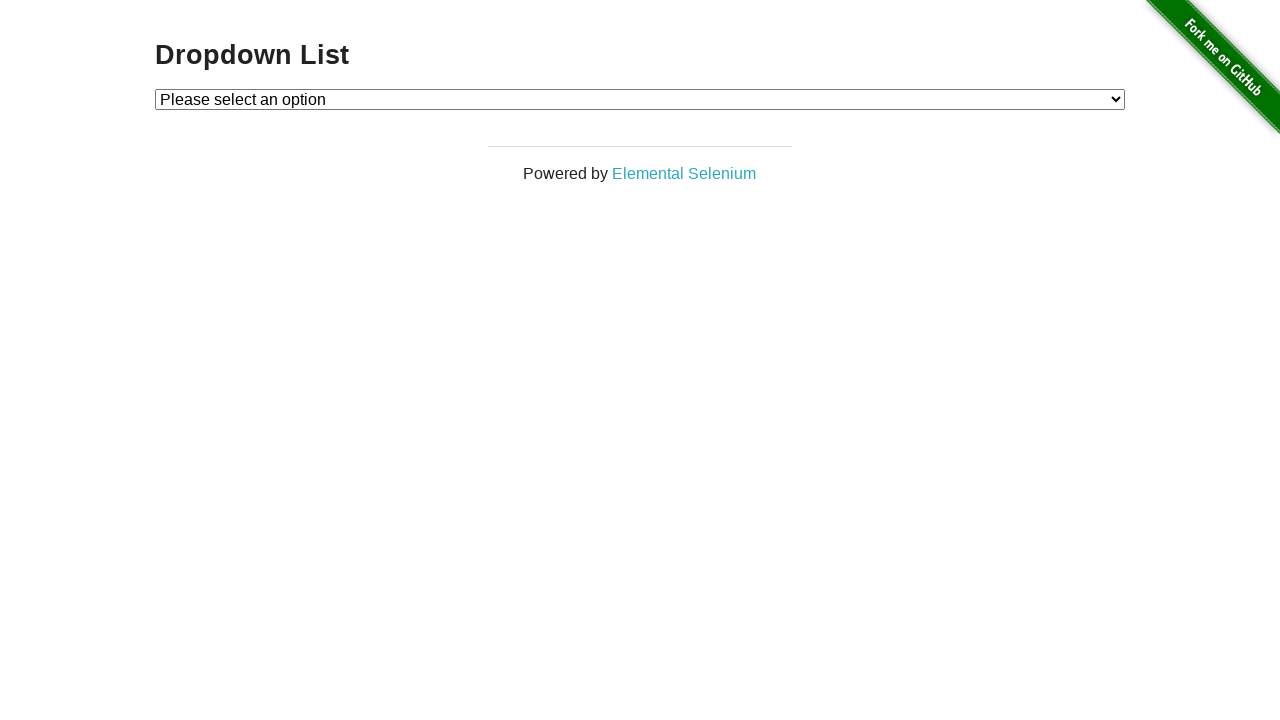

Dropdown menu loaded and became visible
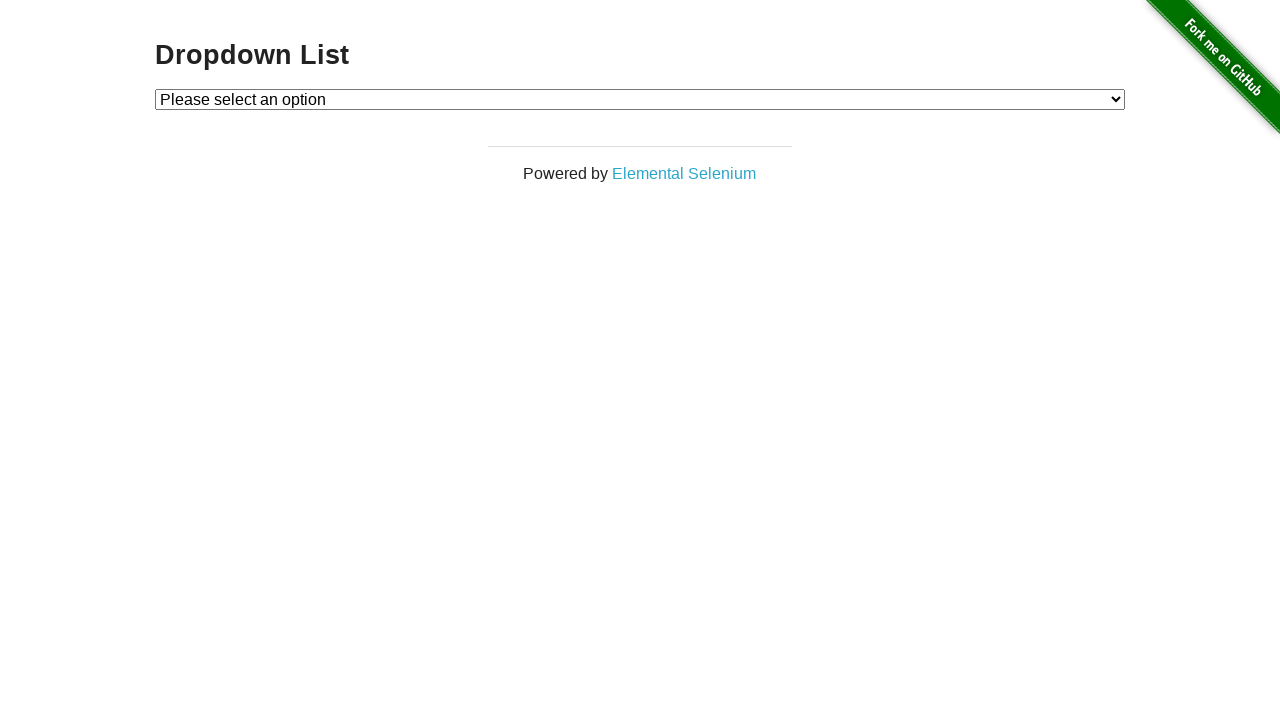

Selected 'Option 1' from the dropdown menu on #dropdown
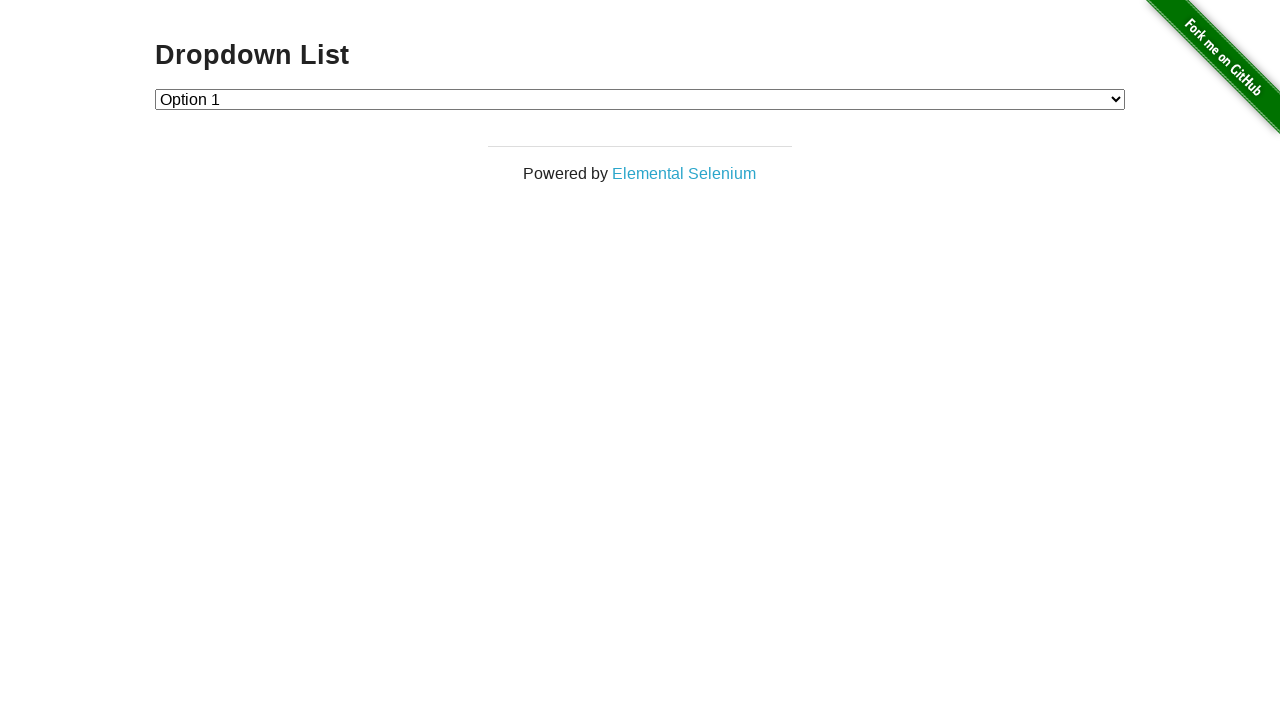

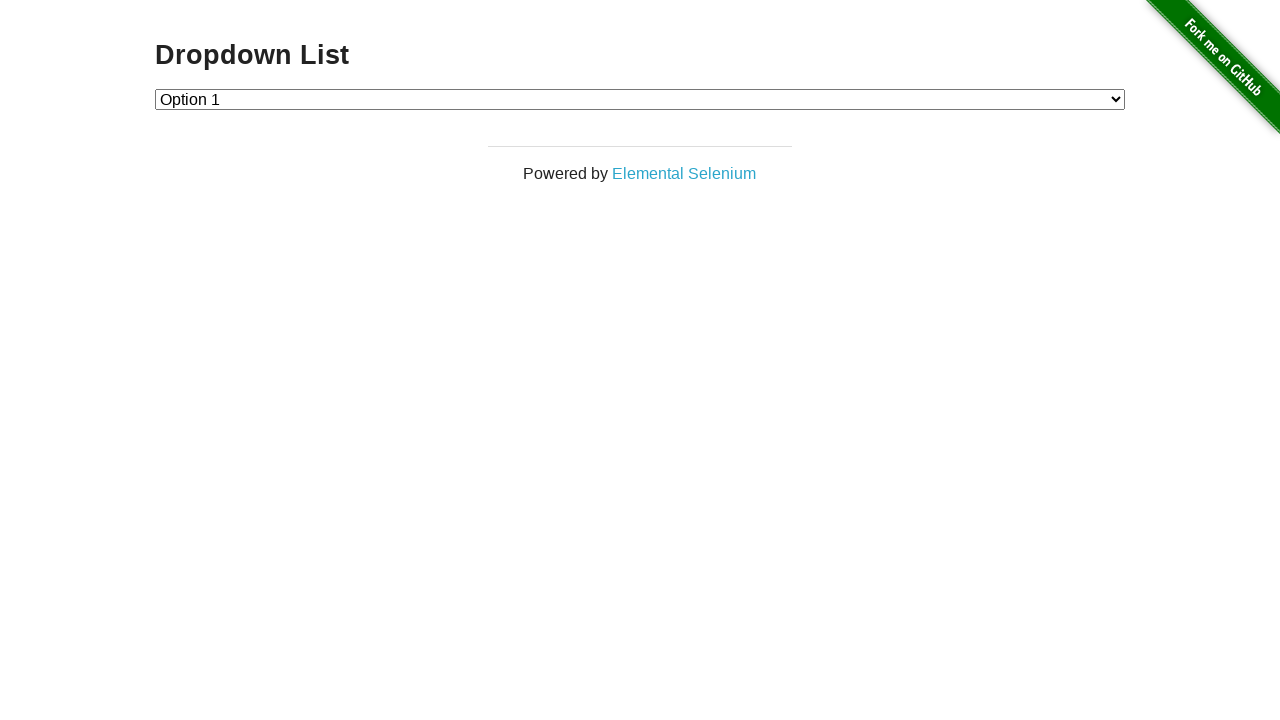